Tests OLX product search results page by navigating to a car cover search query, waiting for listings to load, and scrolling down to trigger lazy-loading of additional content.

Starting URL: https://www.olx.in/items/q-car-cover

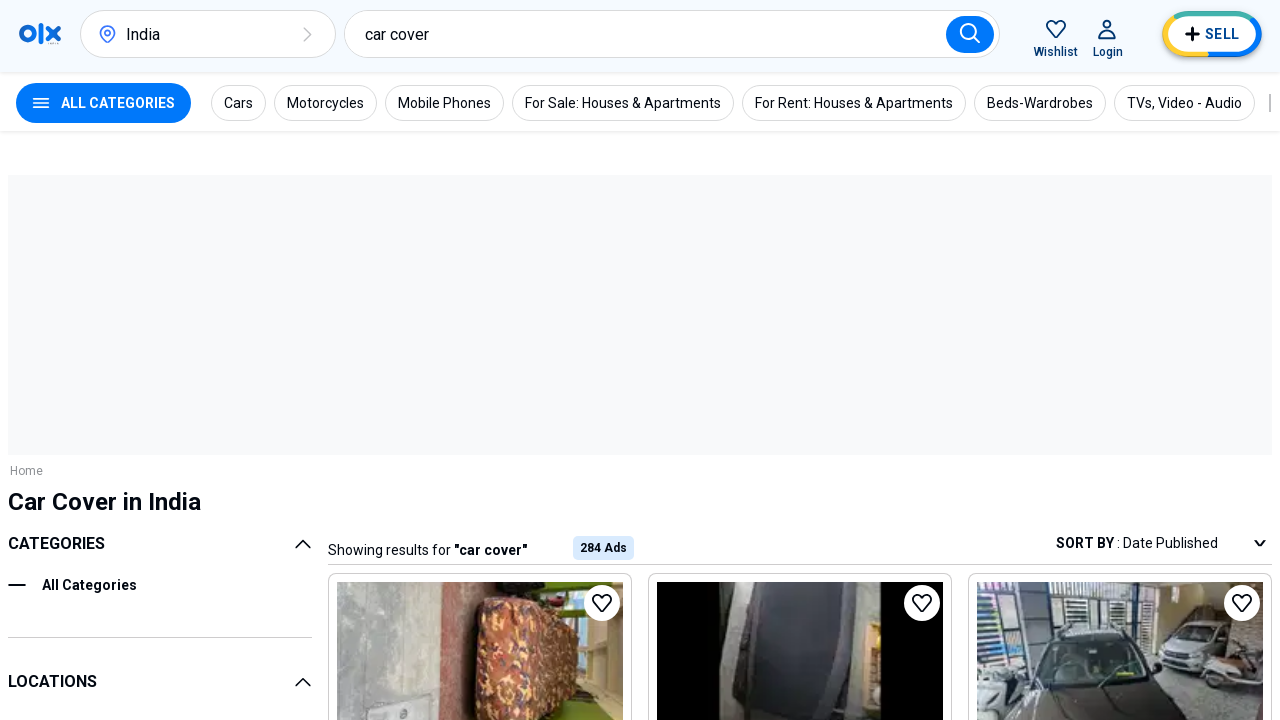

Waited for car cover listings container to load
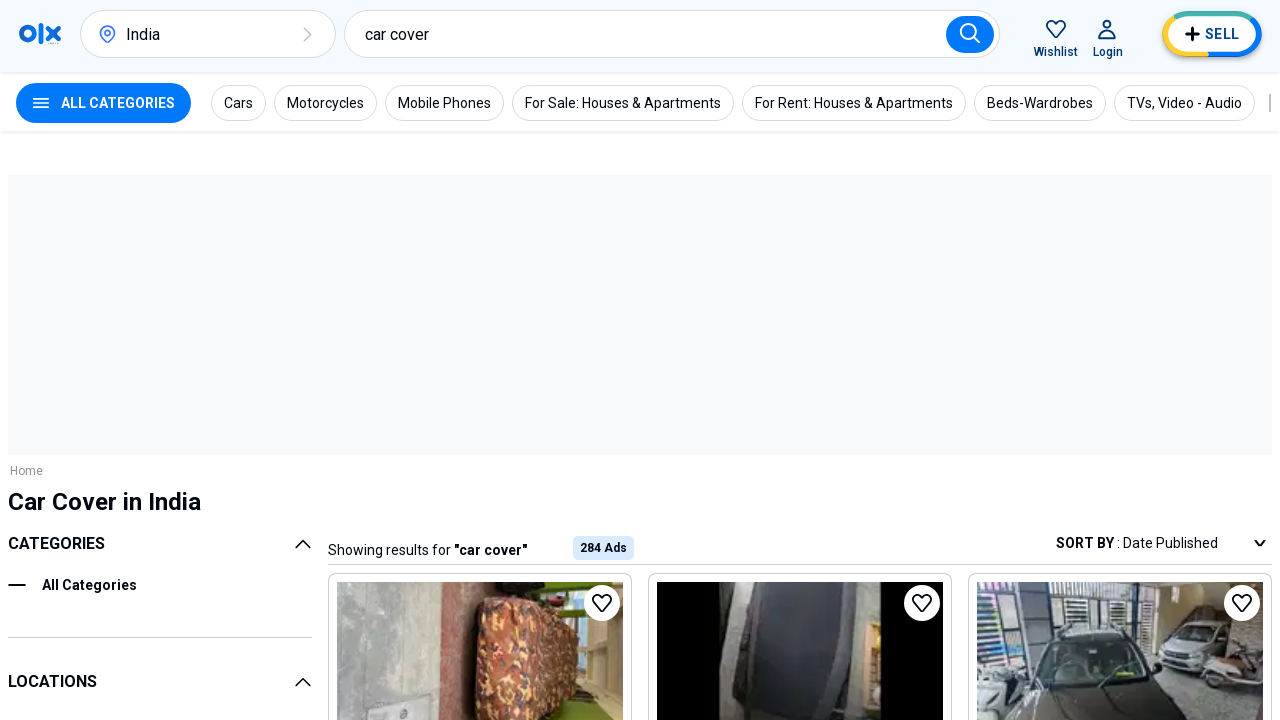

Scrolled down to trigger lazy-loading of additional listings
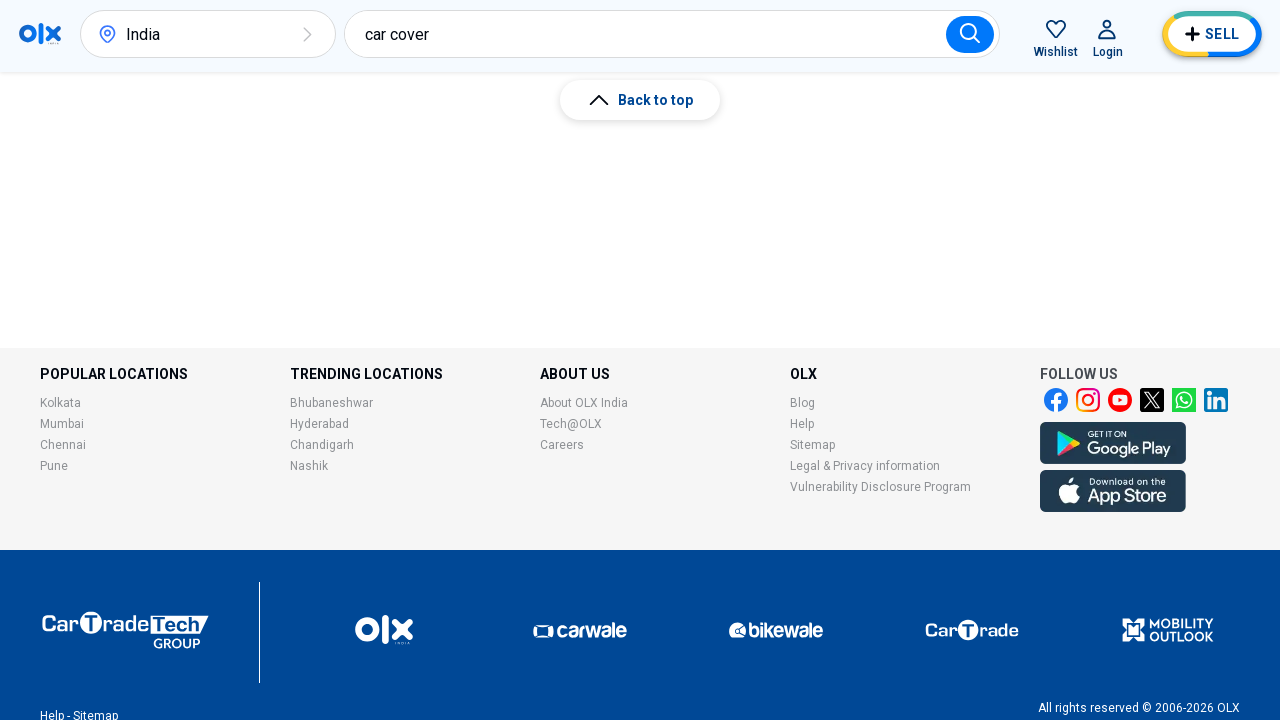

Waited 3 seconds for new listings to load
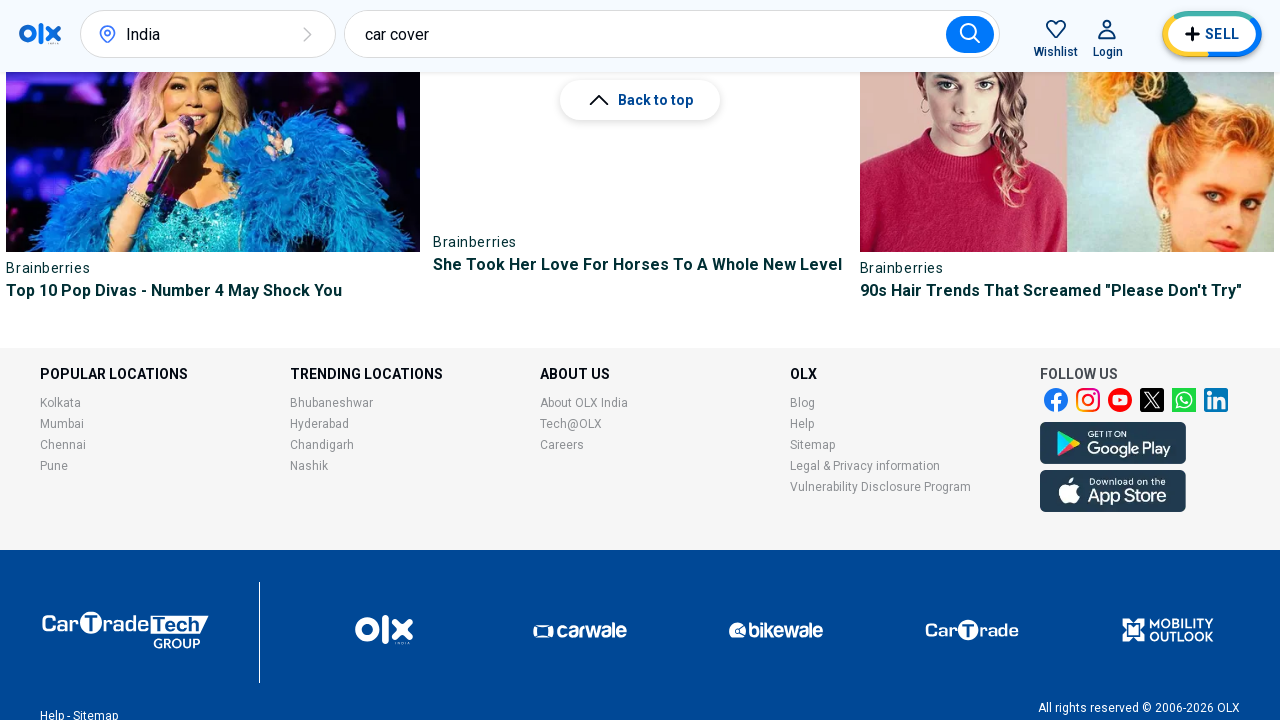

Scrolled down to trigger lazy-loading of additional listings
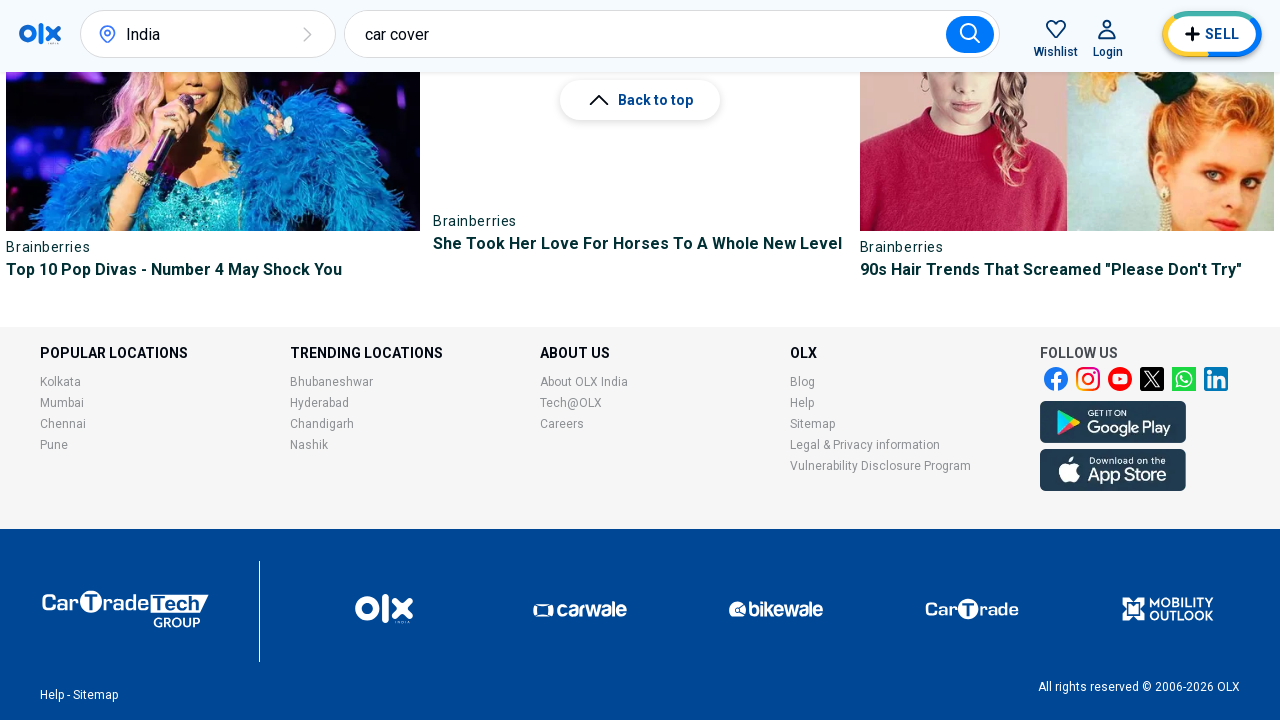

Waited 3 seconds for new listings to load
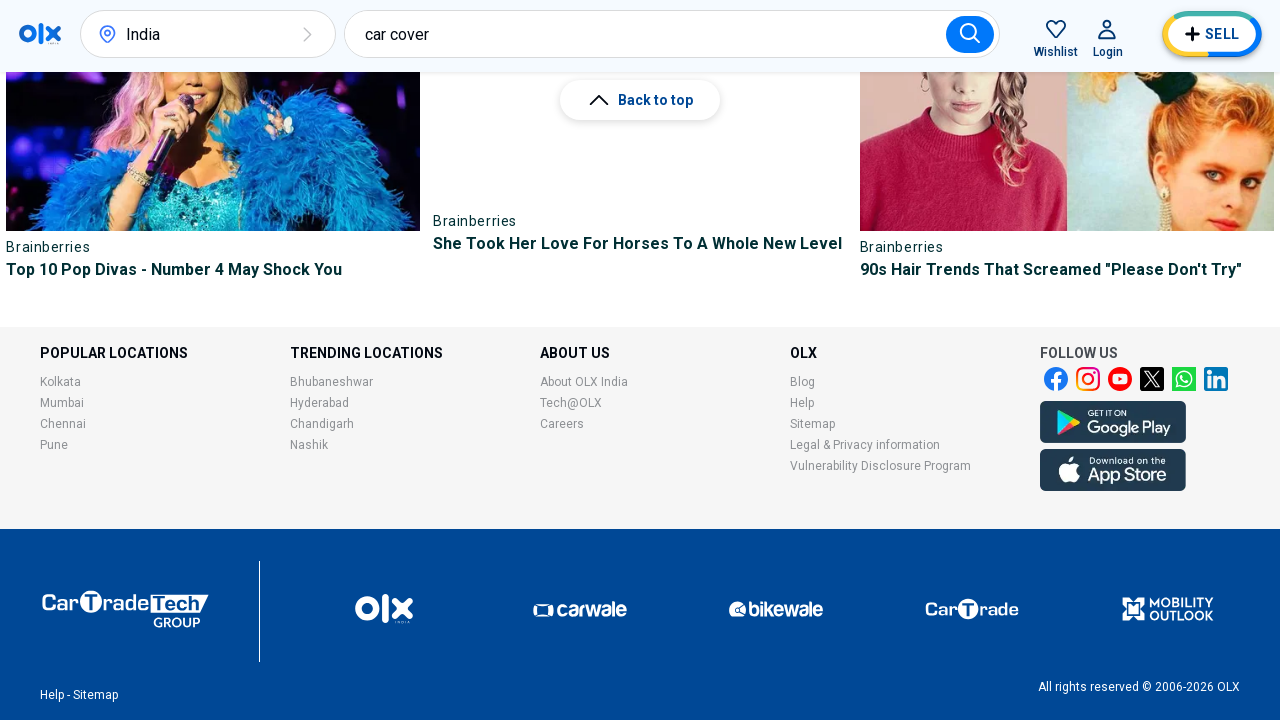

Scrolled down to trigger lazy-loading of additional listings
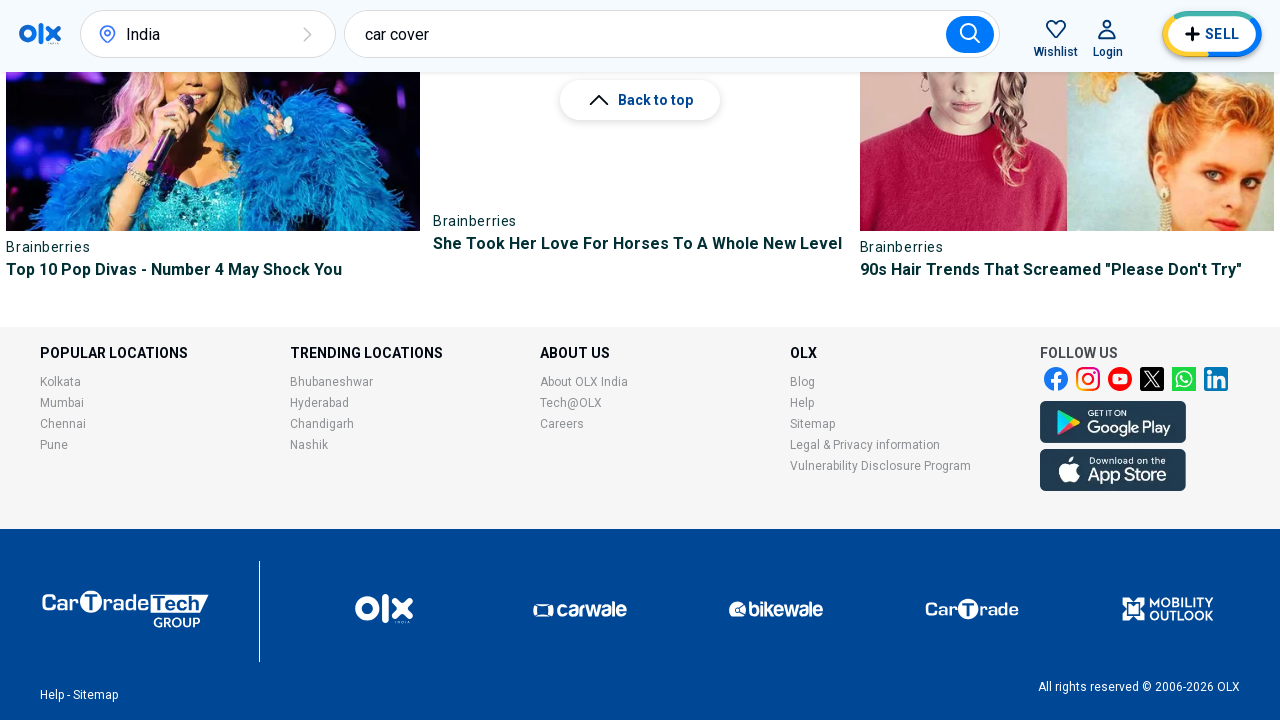

Waited 3 seconds for new listings to load
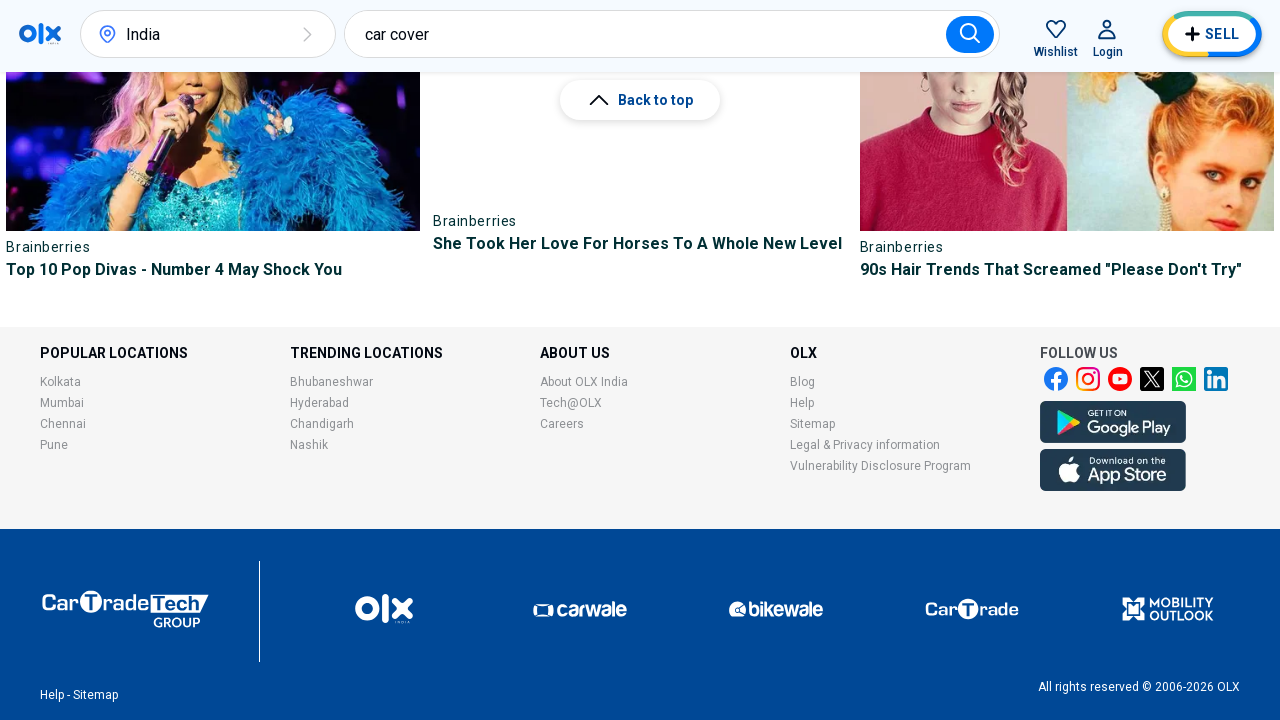

Verified that car cover listings are still visible after scrolling
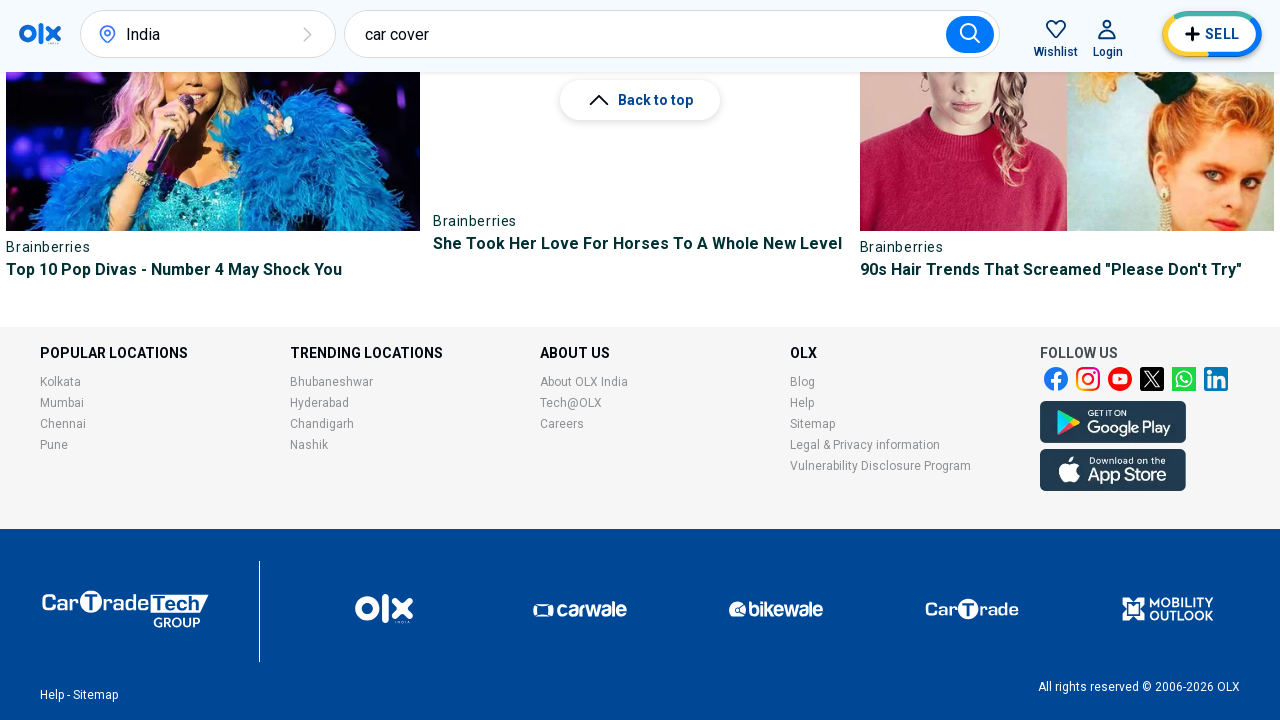

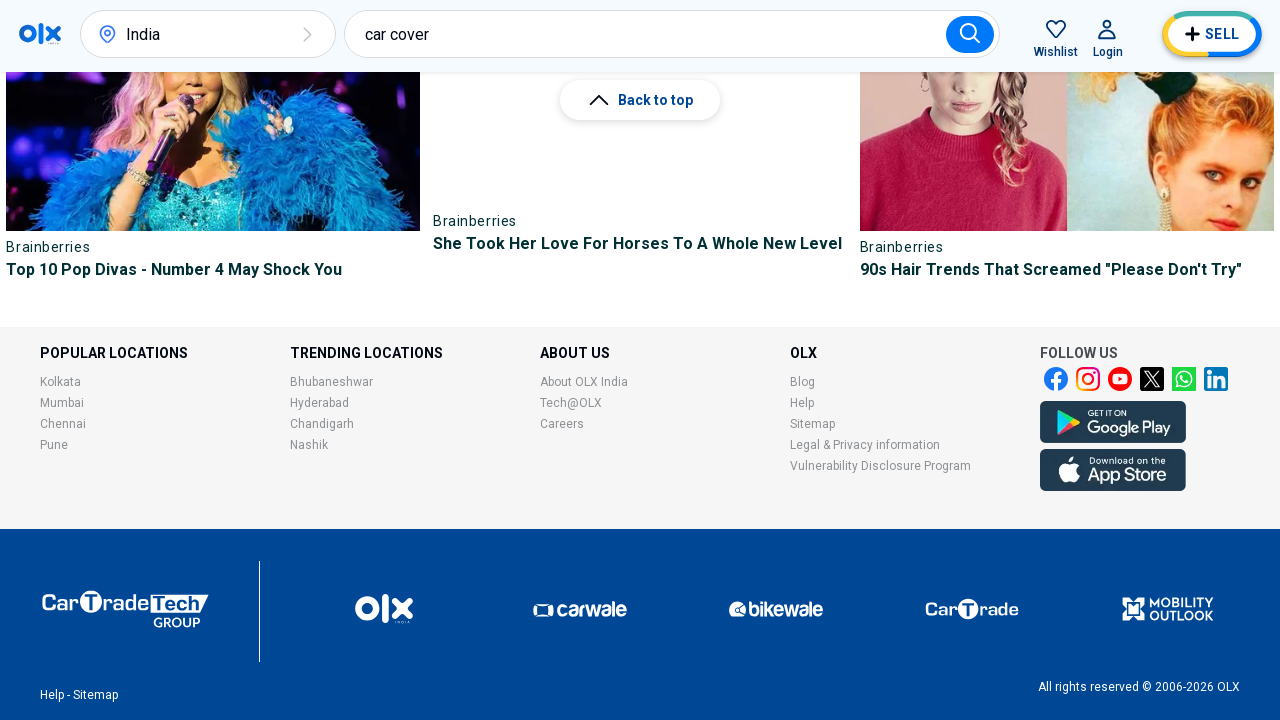